Tests downloading TREM2 gene list in Tab format for Mouse by searching for the gene, checking the mouse gene checkbox, and submitting the download request.

Starting URL: https://orcs.thebiogrid.org/

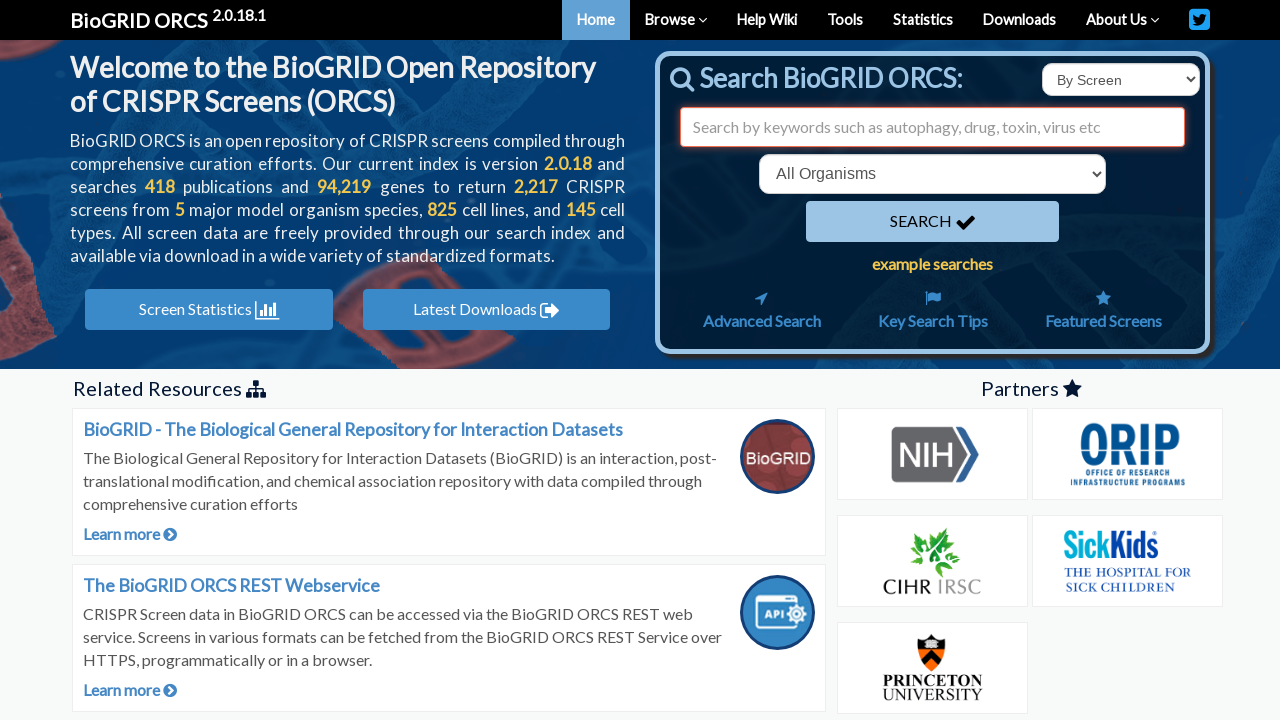

Clicked search type dropdown at (1121, 80) on select#searchType
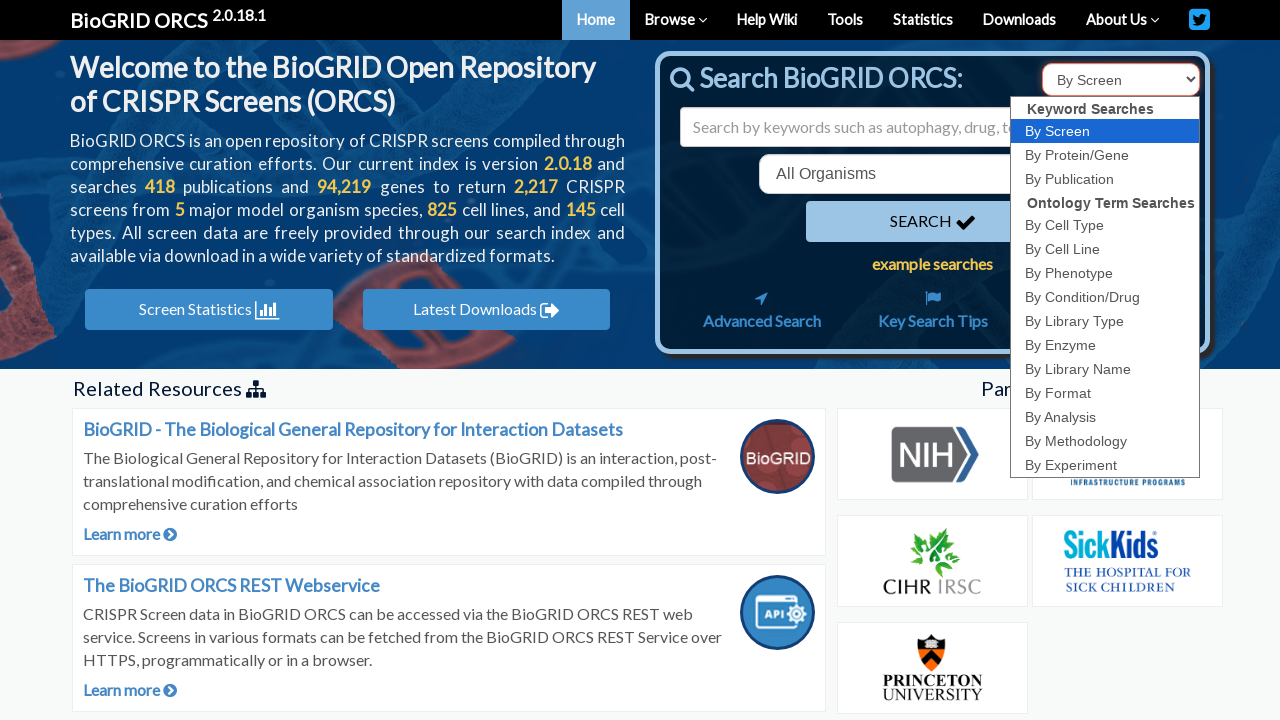

Selected 'id' option from search type dropdown on select#searchType
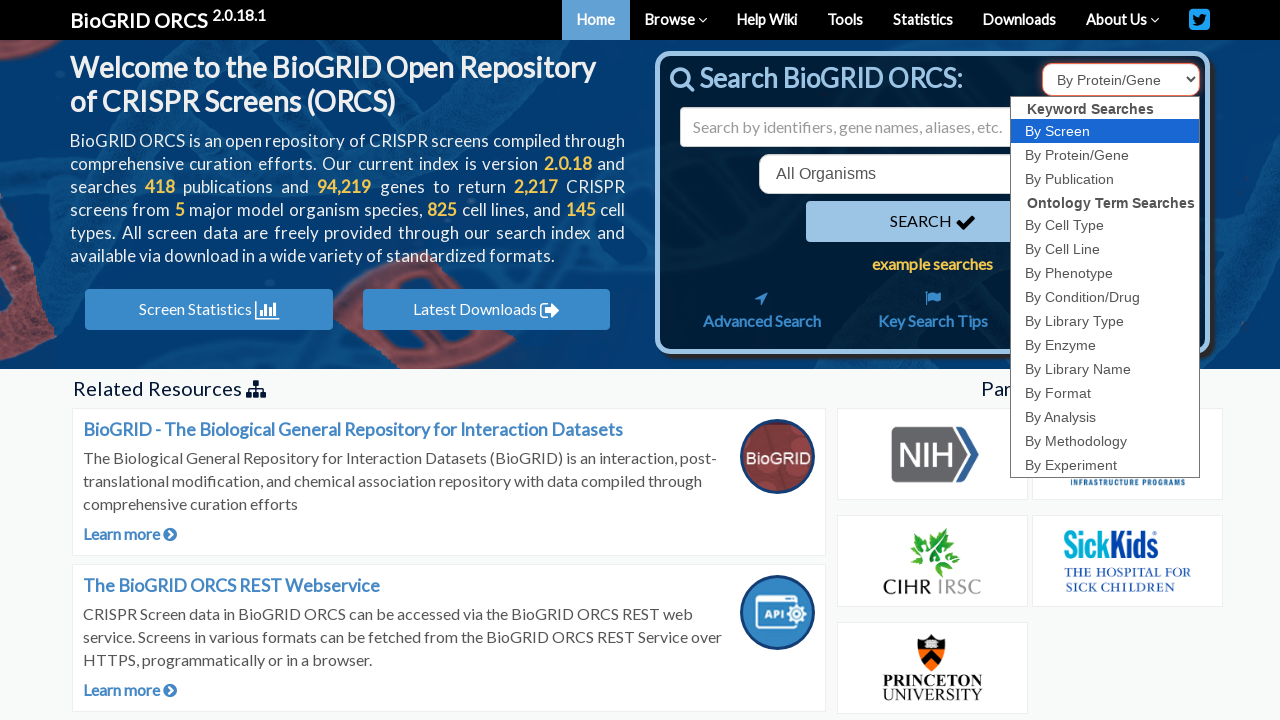

Entered 'TREM2' in search field on input#search
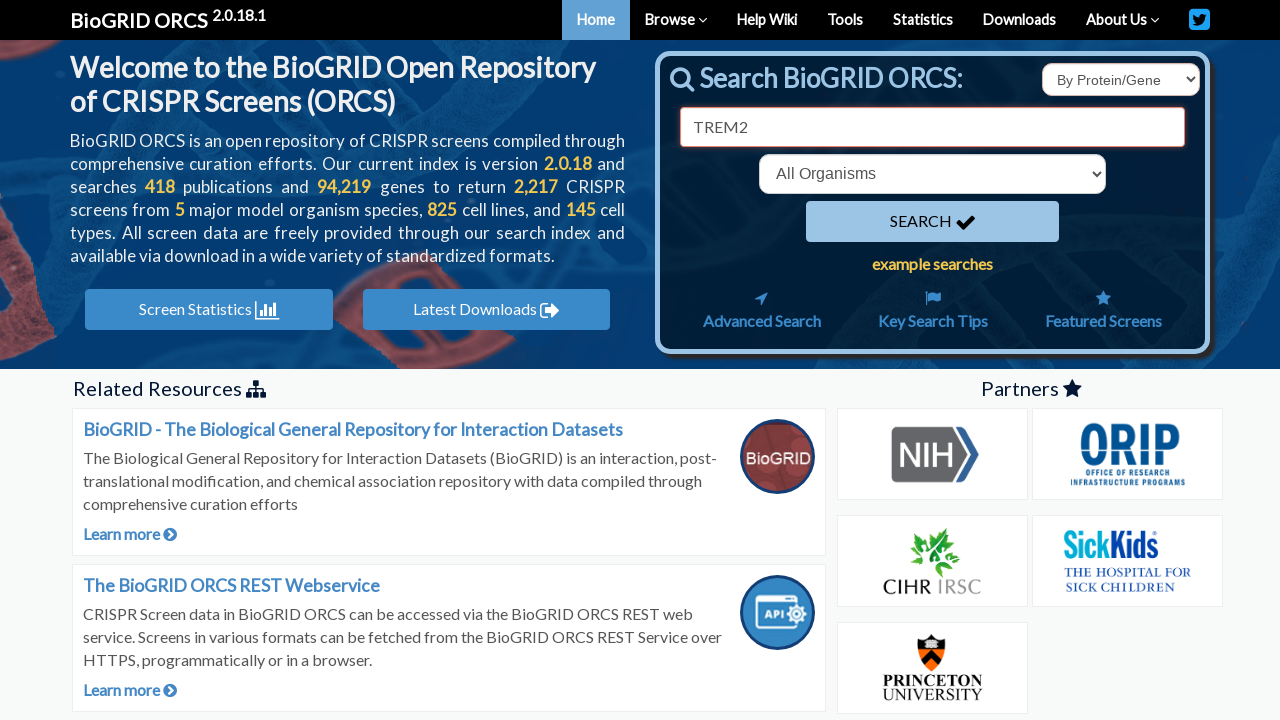

Clicked organism dropdown at (932, 174) on select[name='organism']
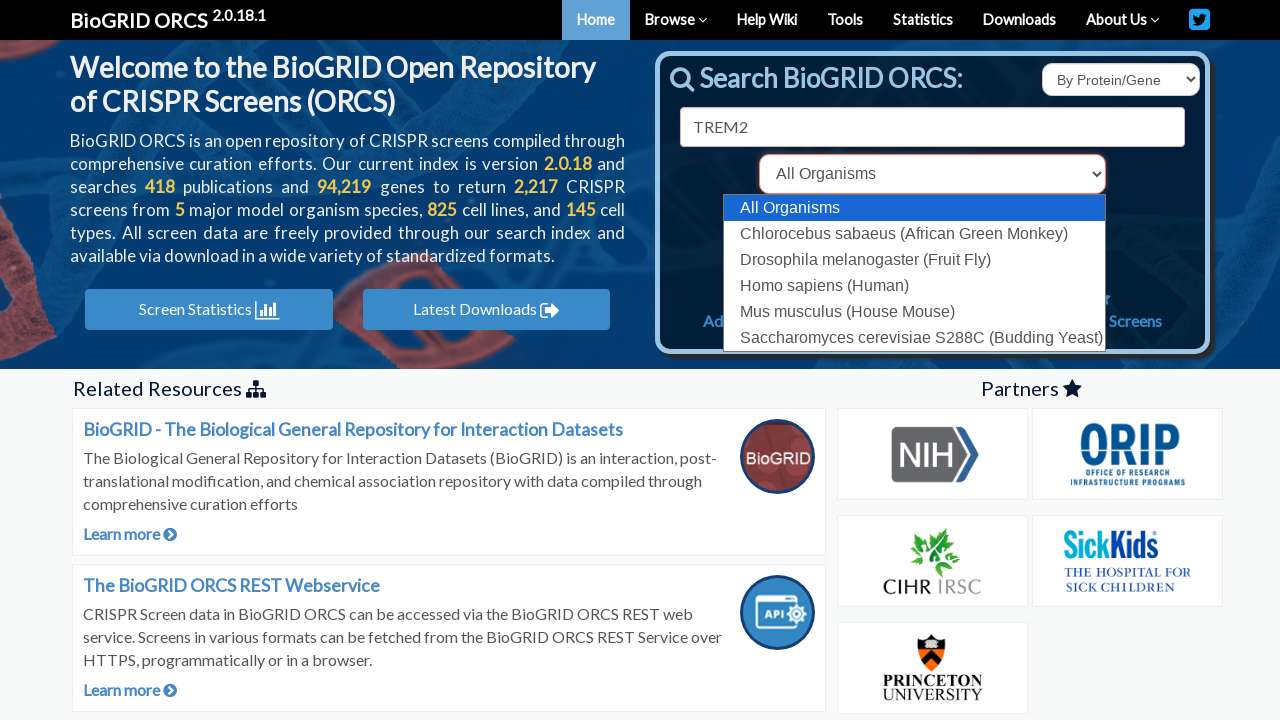

Clicked search button at (932, 222) on button[type='submit']
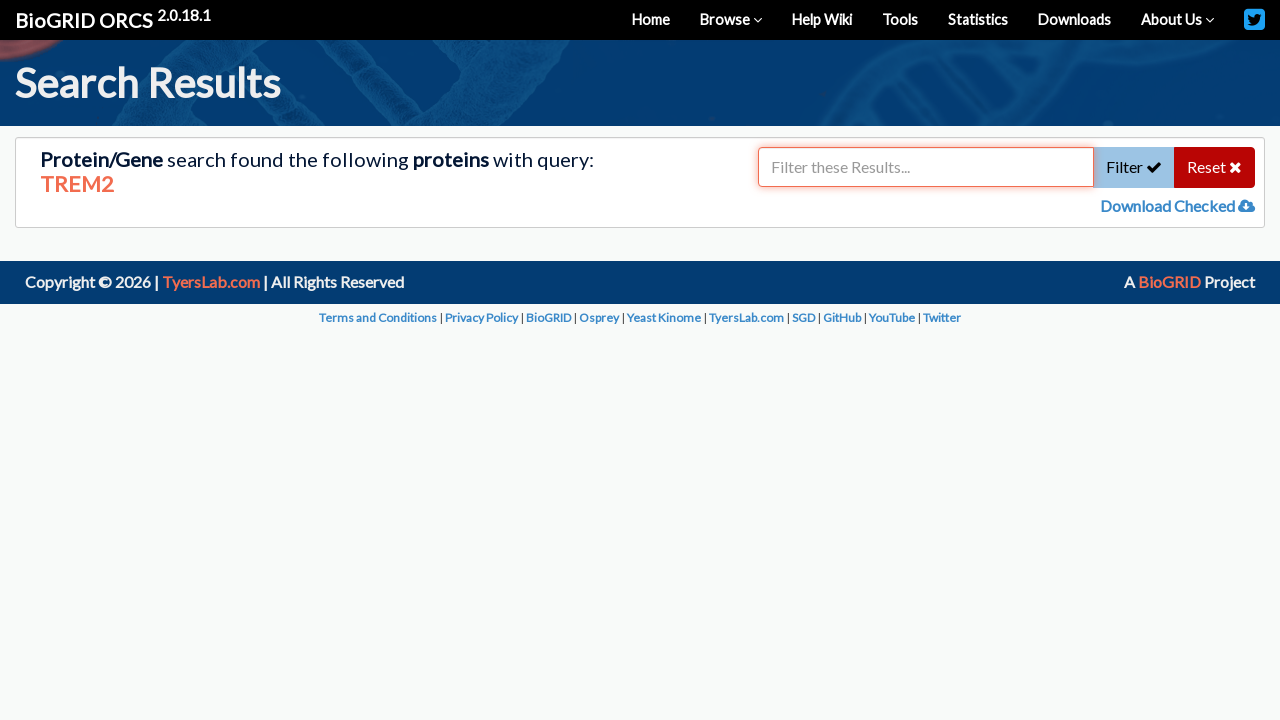

TREM2 mouse gene checkbox loaded
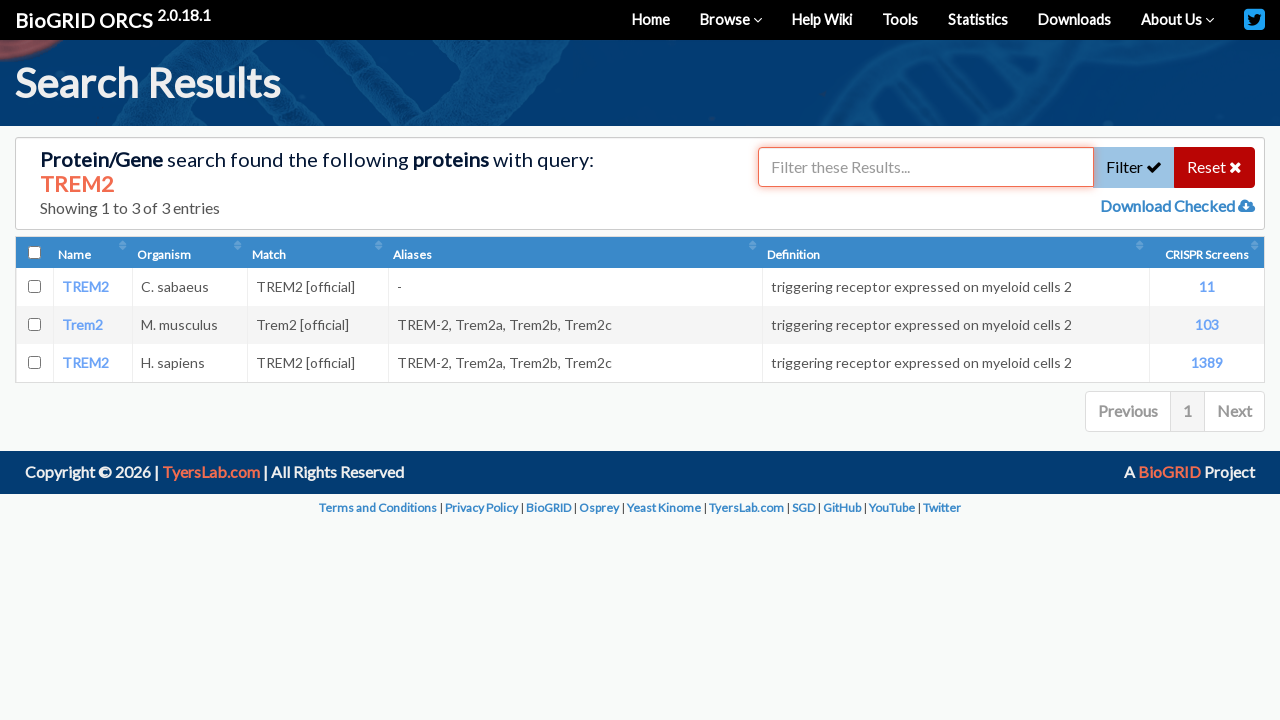

Clicked TREM2 mouse gene checkbox (value='83433') at (35, 325) on input[value='83433']
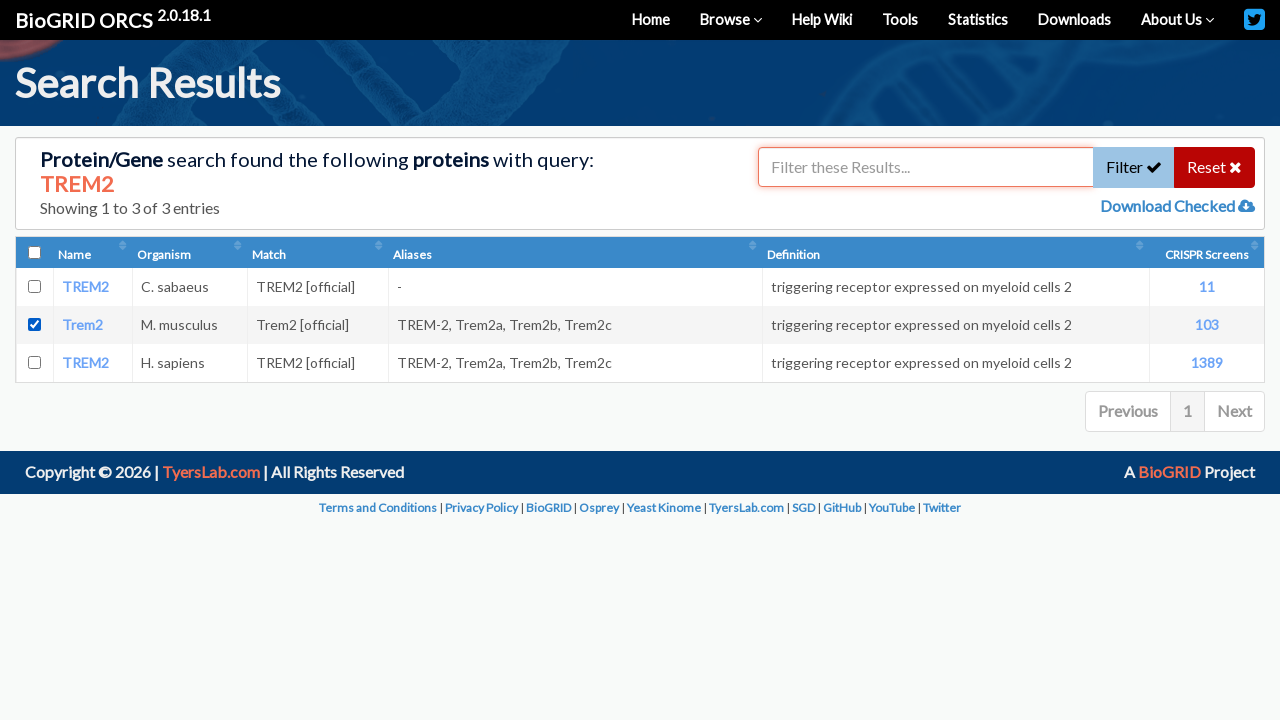

Clicked download checked button at (1169, 206) on a#downloadChecked
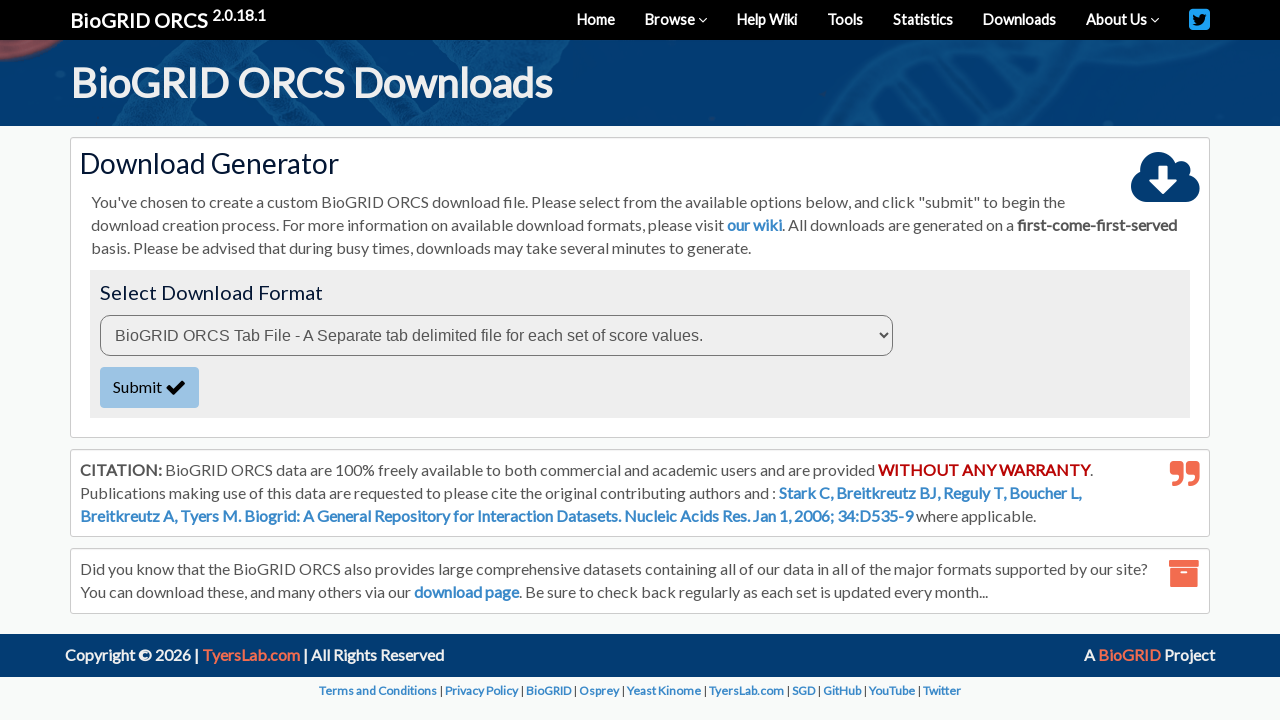

Download format dropdown loaded
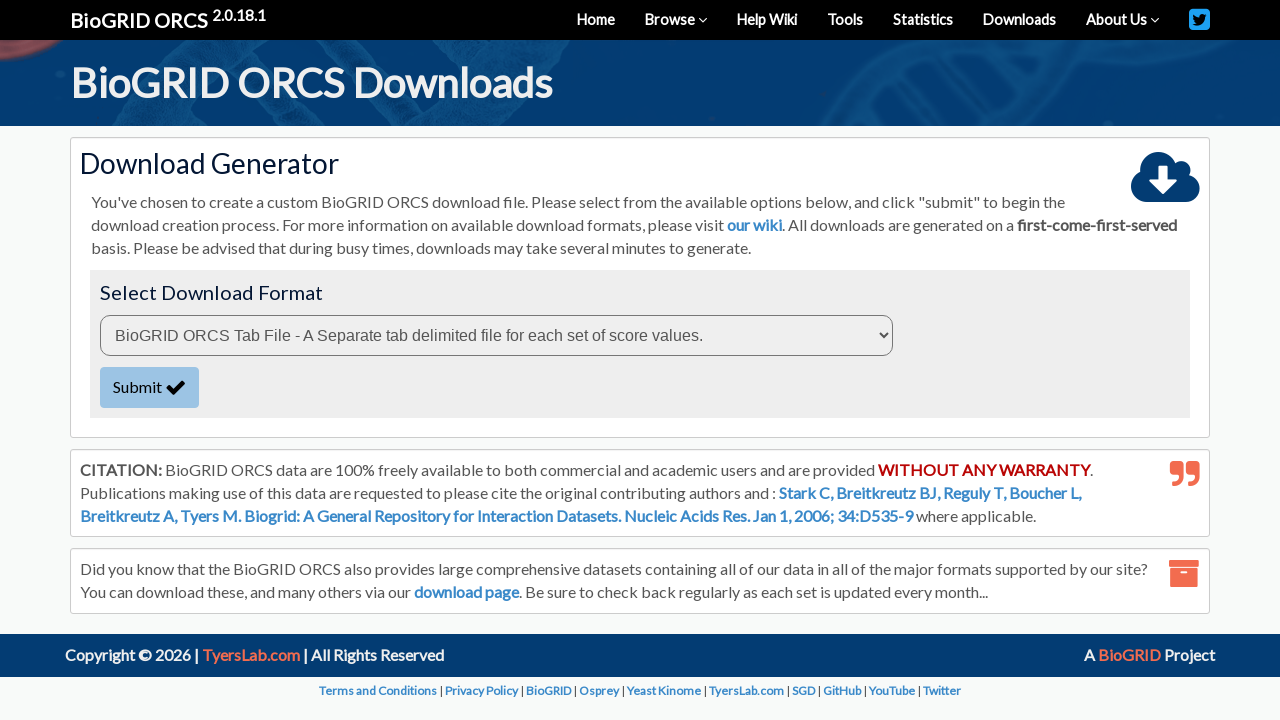

Clicked download format dropdown at (496, 335) on select#downloadFormat
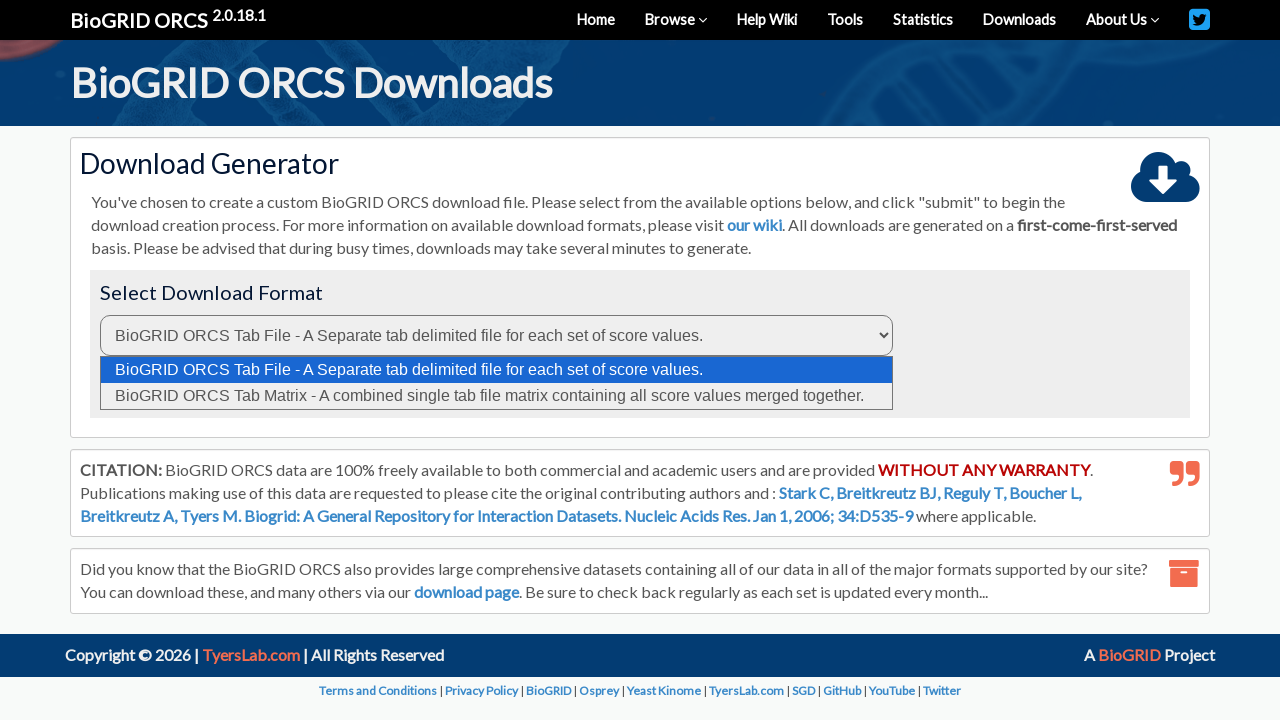

Clicked submit download button at (150, 387) on button#submitDownloadBtn
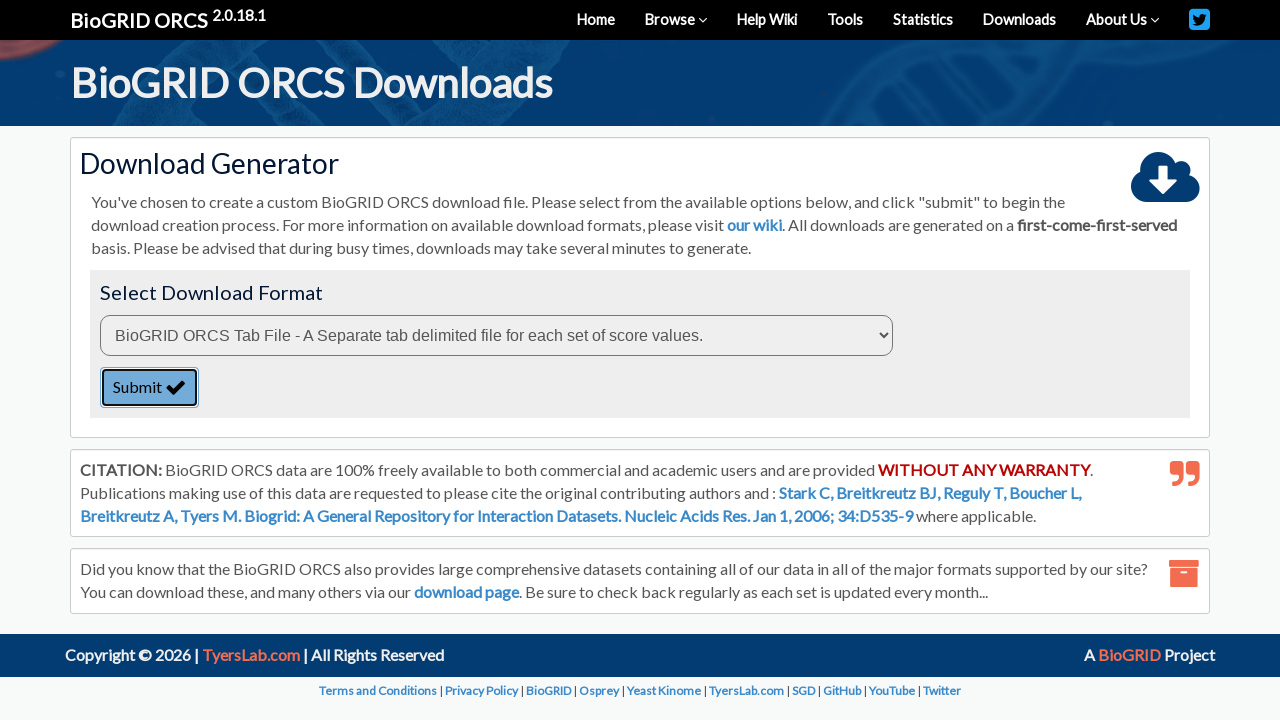

Download file button appeared
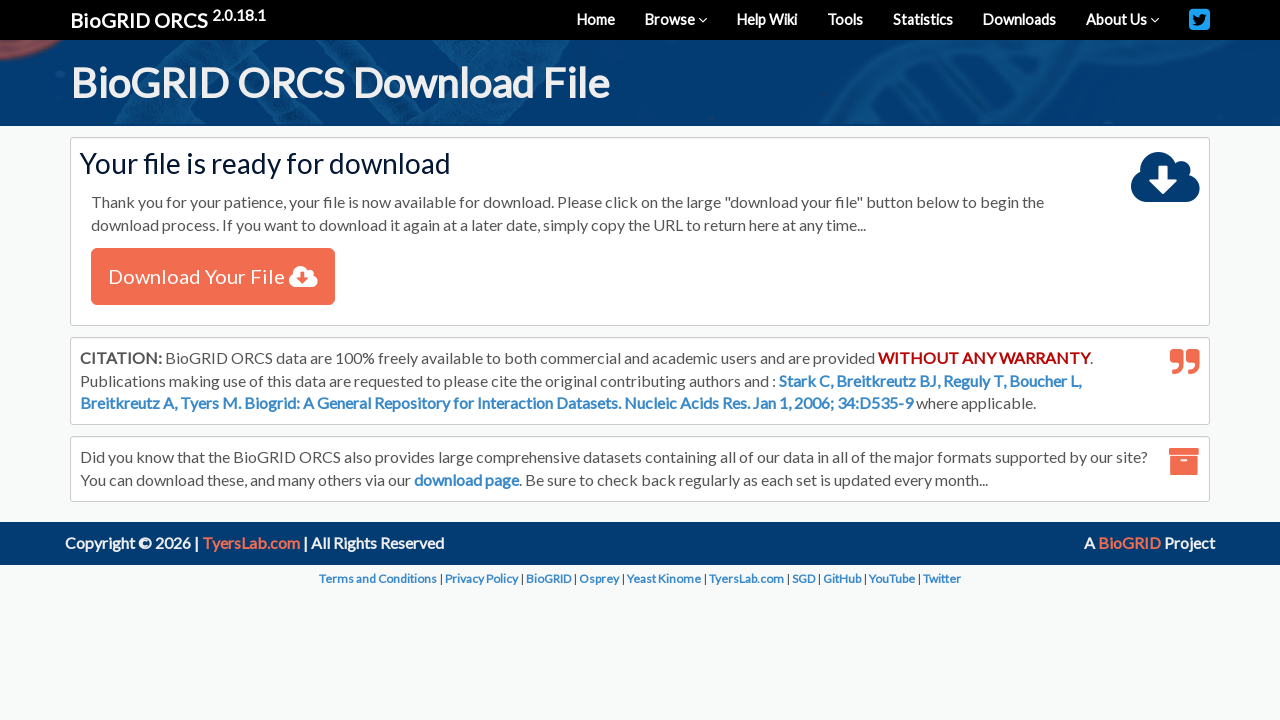

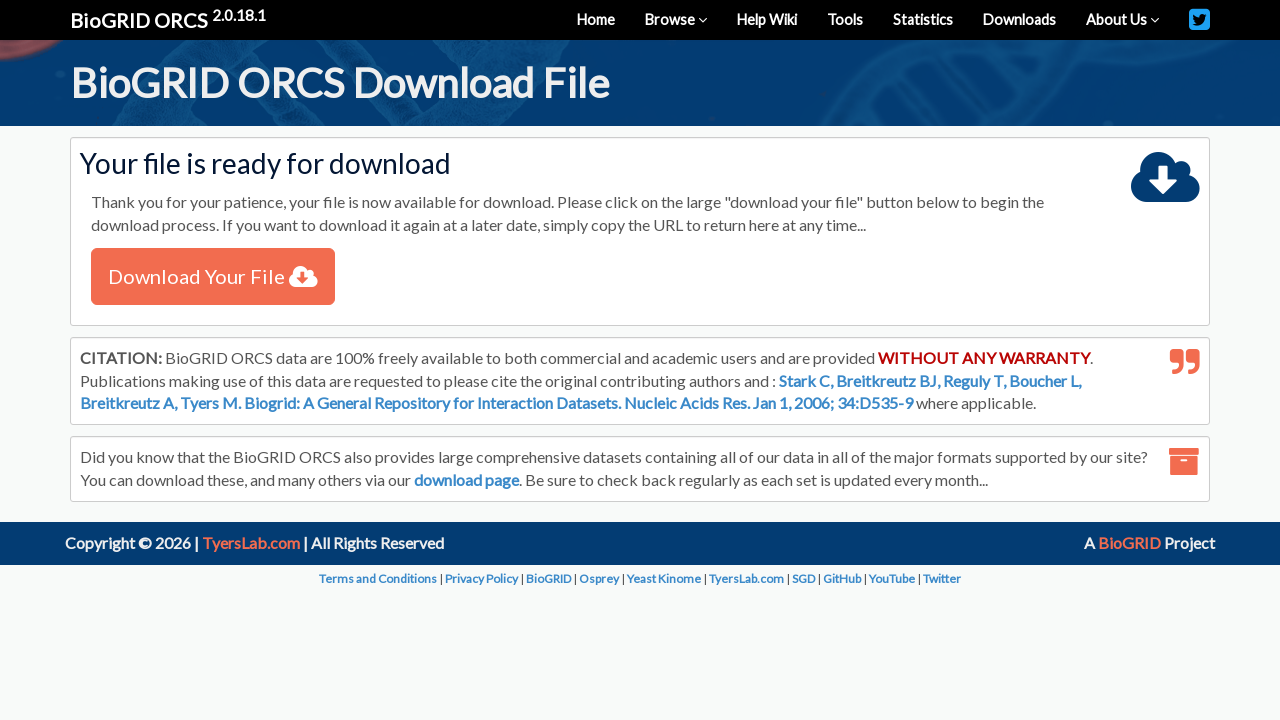